Tests clicking the first checkbox element to change its selection state

Starting URL: http://the-internet.herokuapp.com/checkboxes

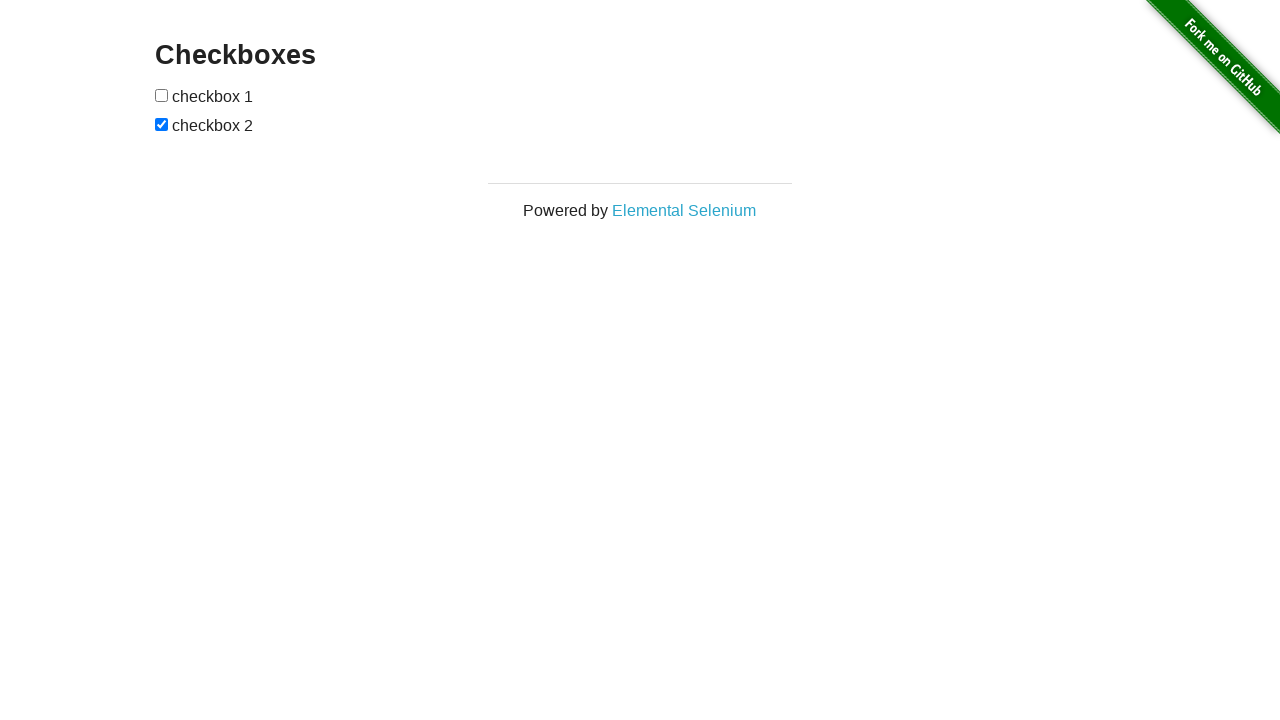

Clicked the first checkbox element to change its selection state at (162, 95) on input[type=checkbox]
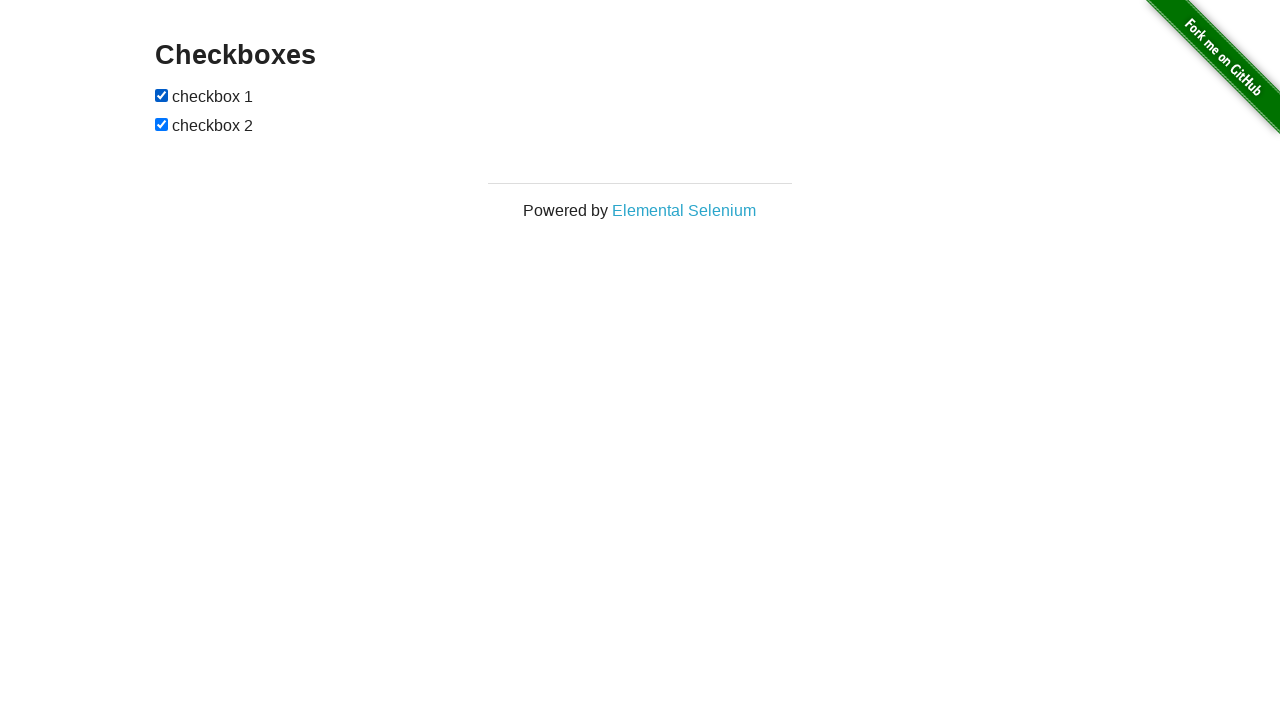

Verified that the first checkbox is now selected
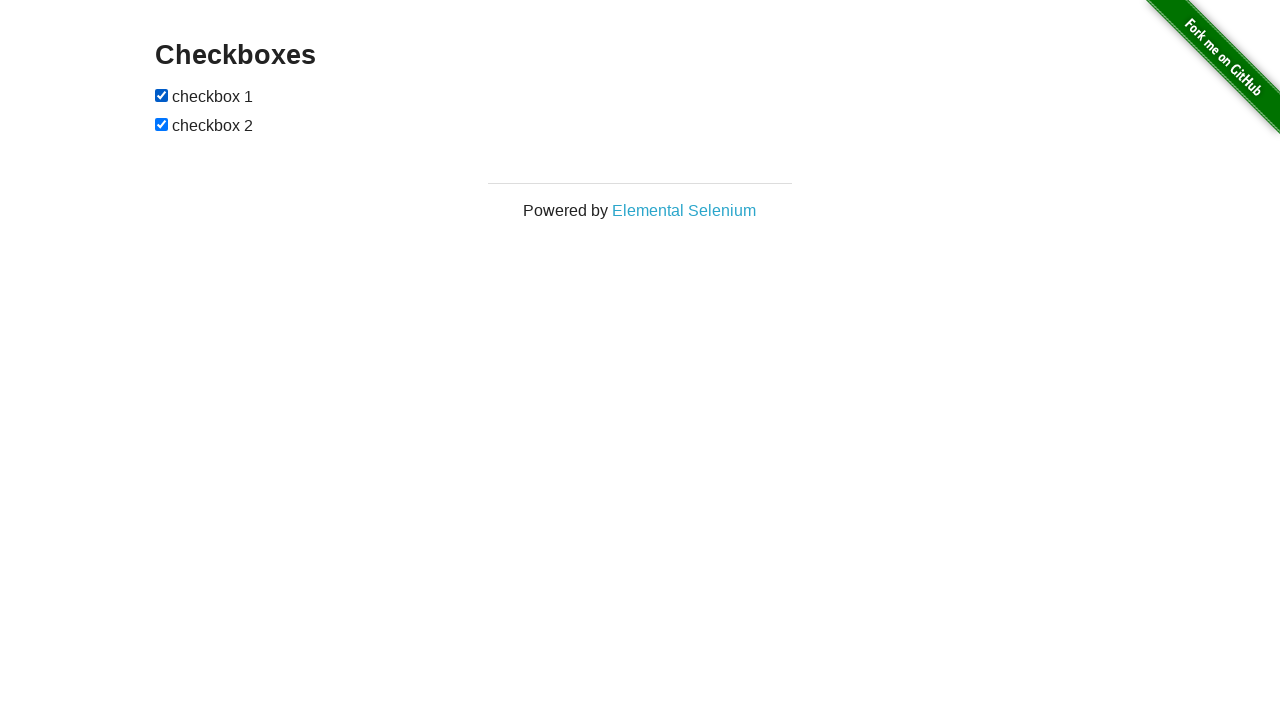

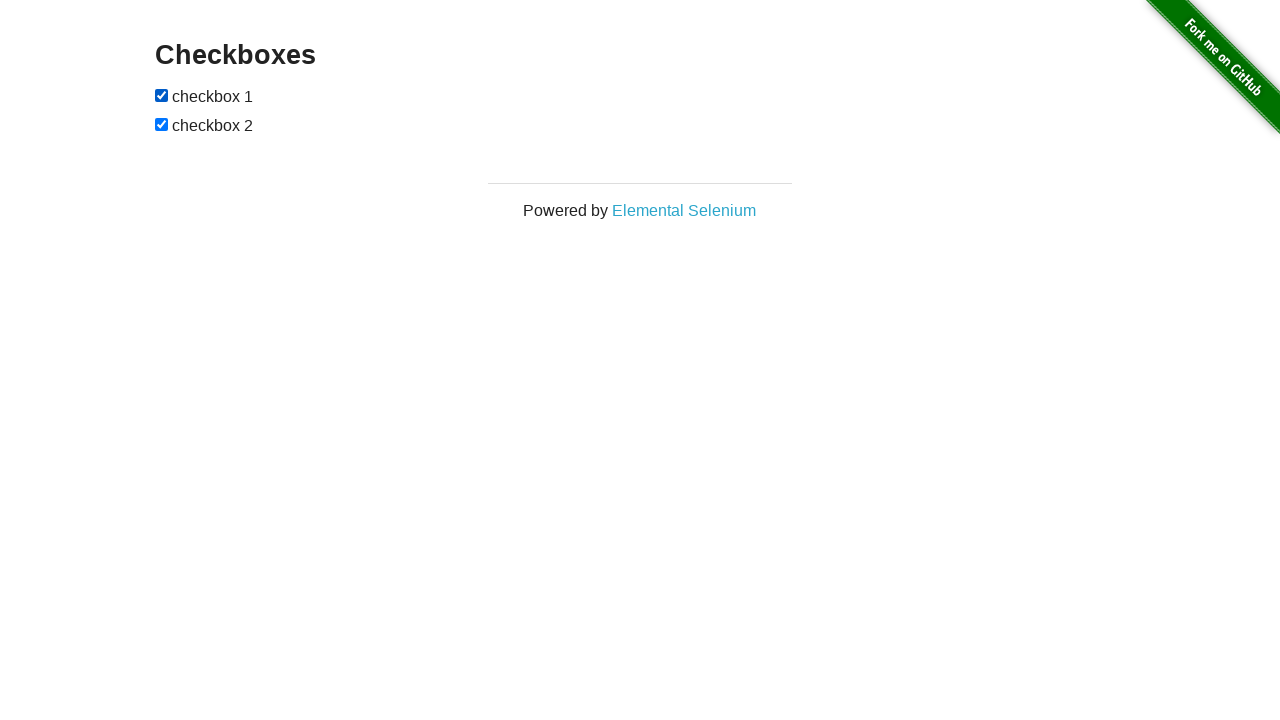